Tests radio button selection functionality by clicking on the third radio button on an automation practice page

Starting URL: https://rahulshettyacademy.com/AutomationPractice/

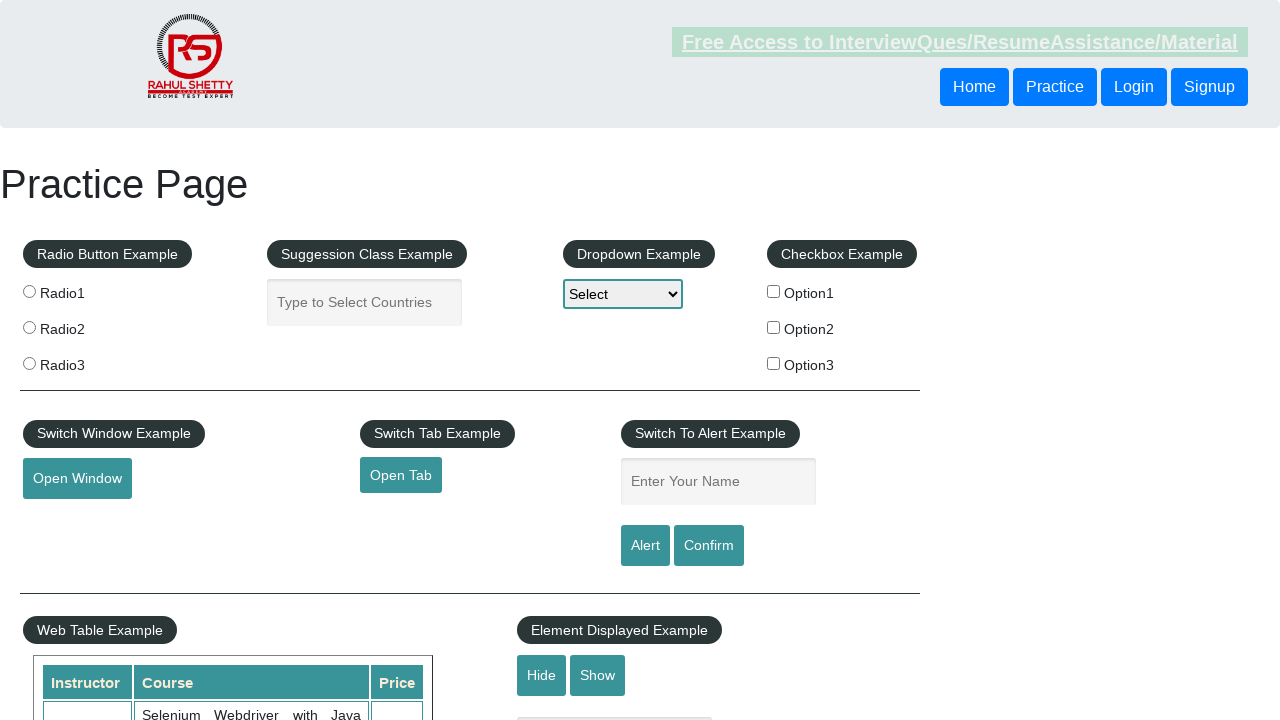

Clicked on the third radio button at (29, 363) on input[value='radio3']
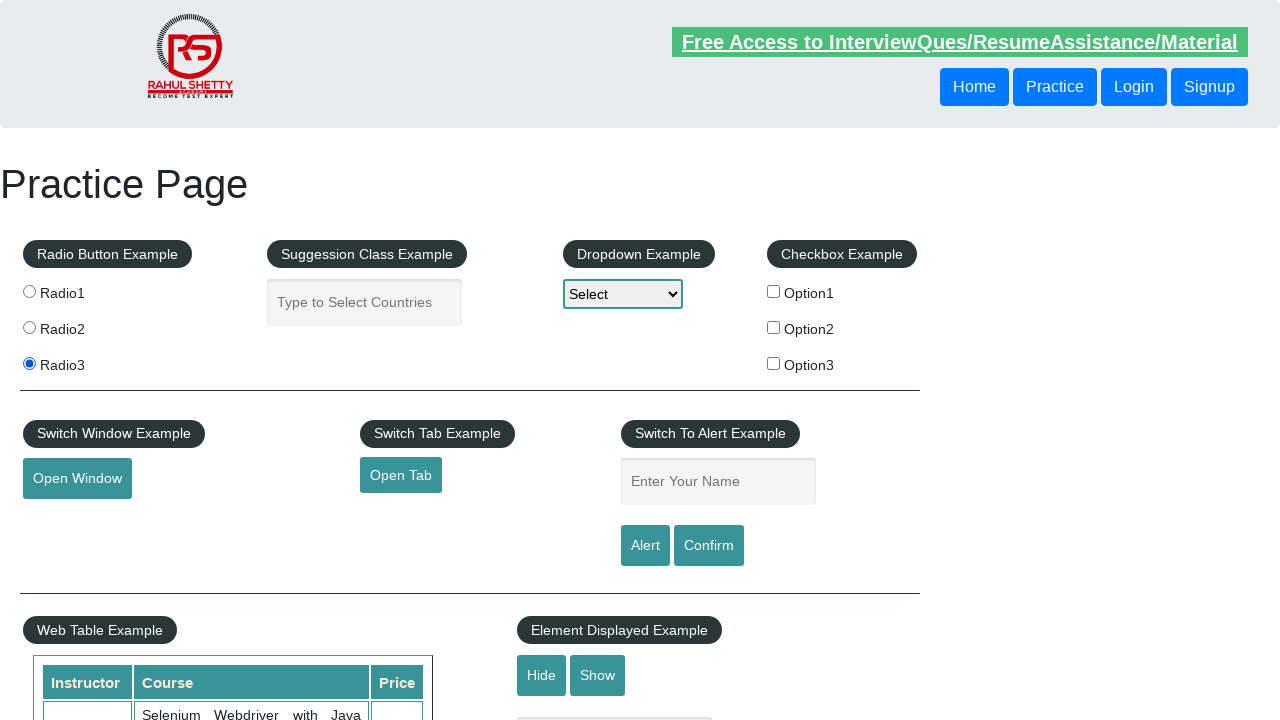

Waited 500ms to confirm radio button selection completed
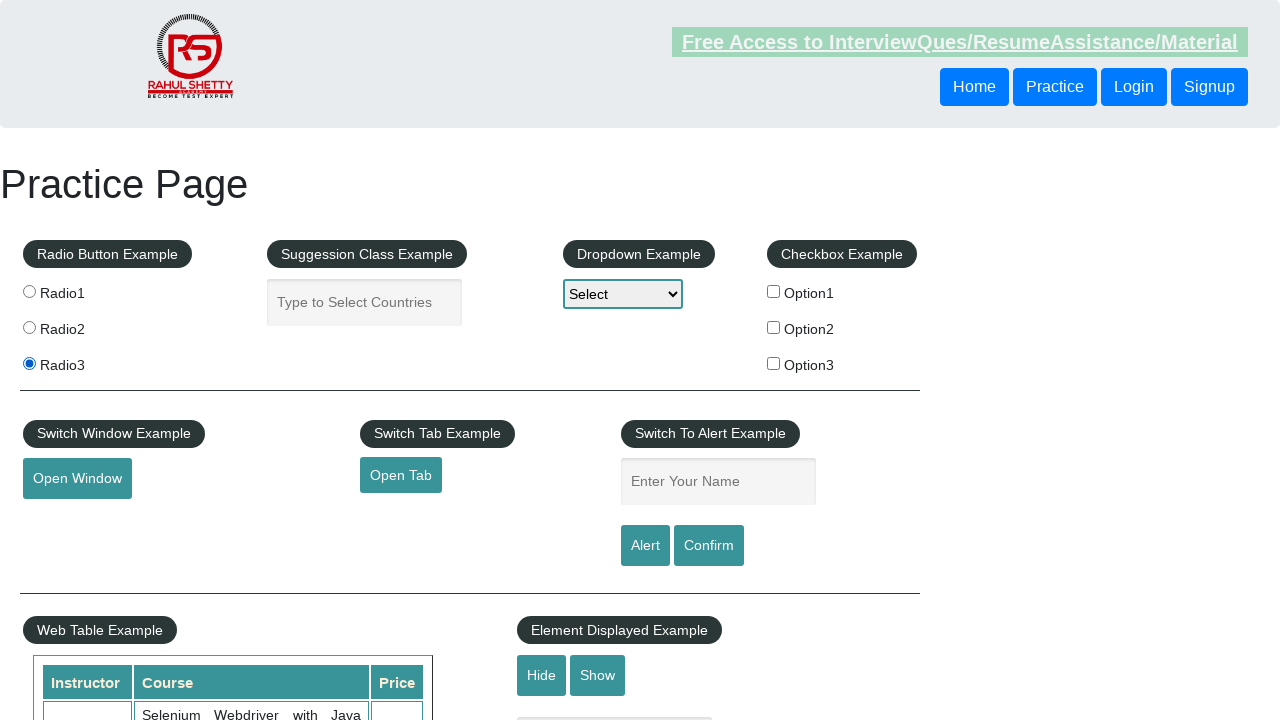

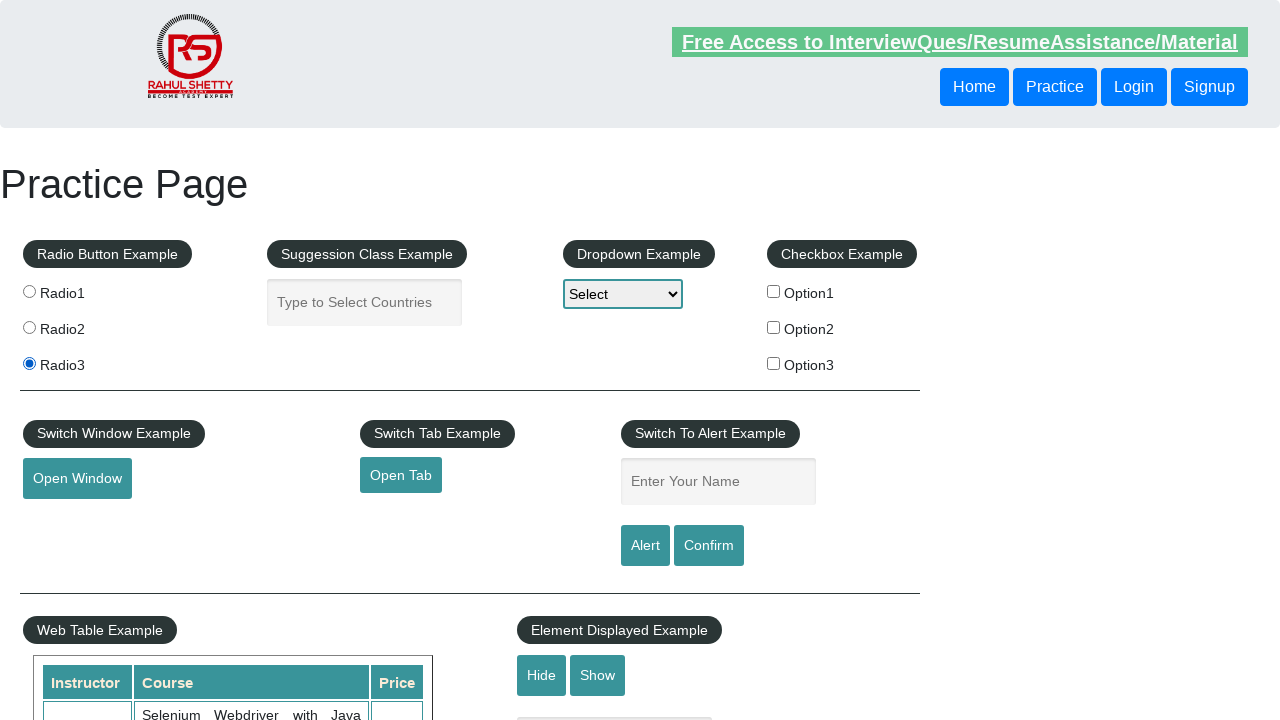